Tests dynamic element creation by clicking an "adder" button and verifying that a red box element appears on the page

Starting URL: https://www.selenium.dev/selenium/web/dynamic.html

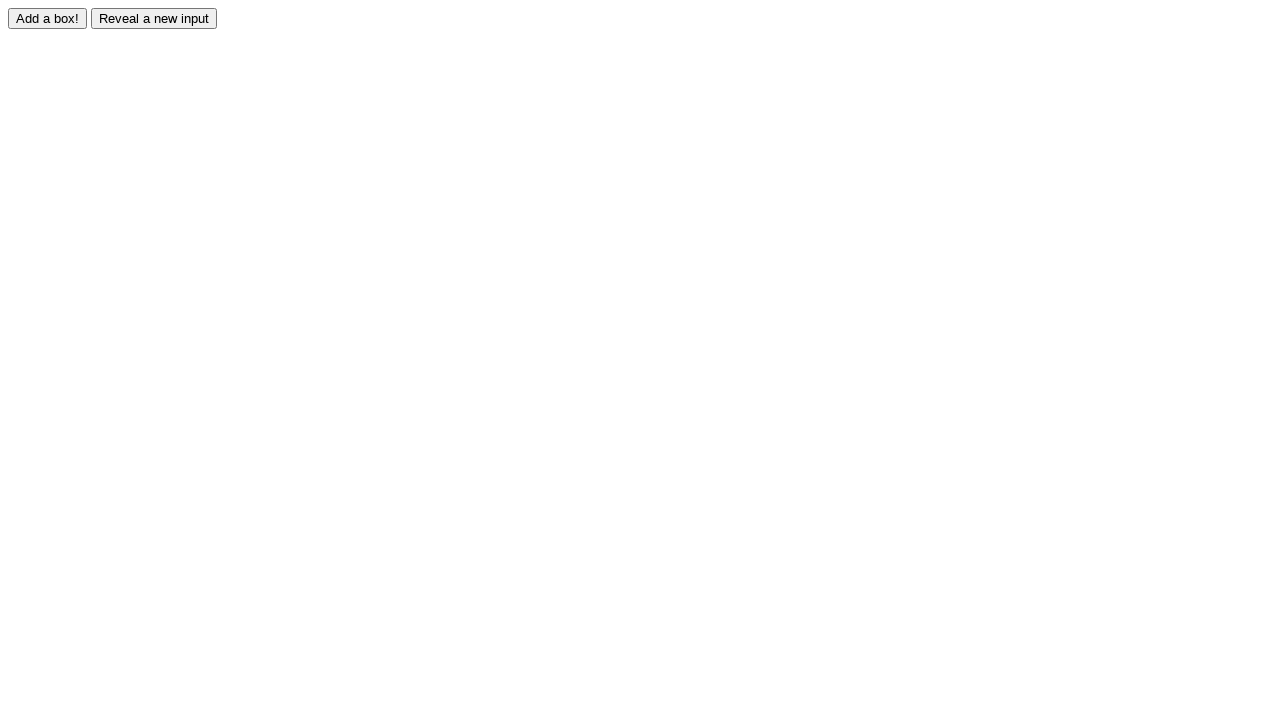

Clicked the adder button to create a dynamic element at (48, 18) on #adder
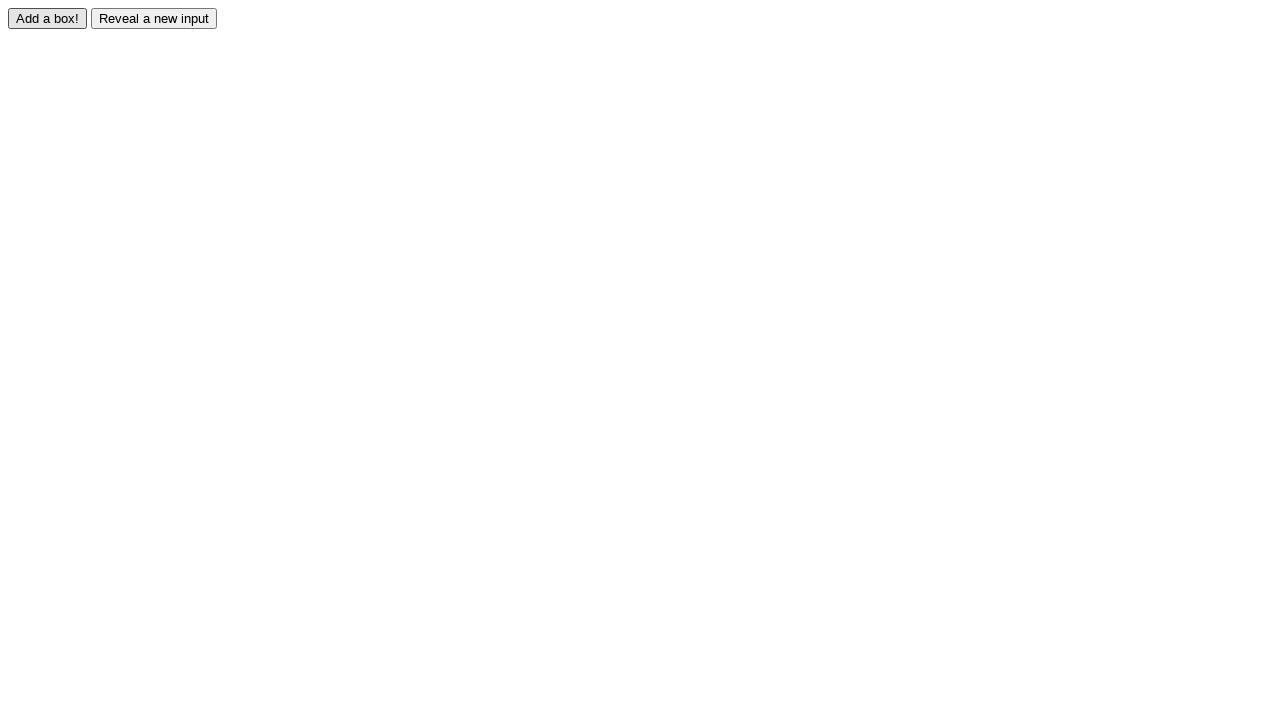

Red box element appeared and became visible
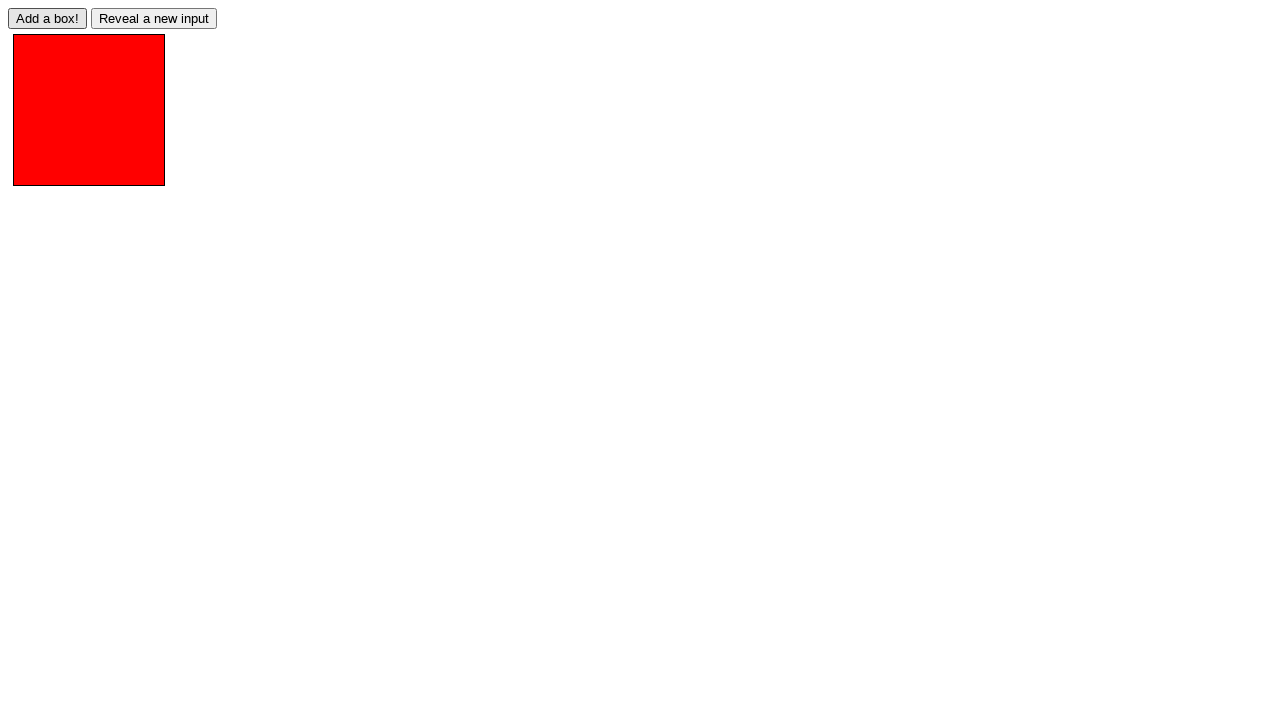

Verified that the red box element is visible on the page
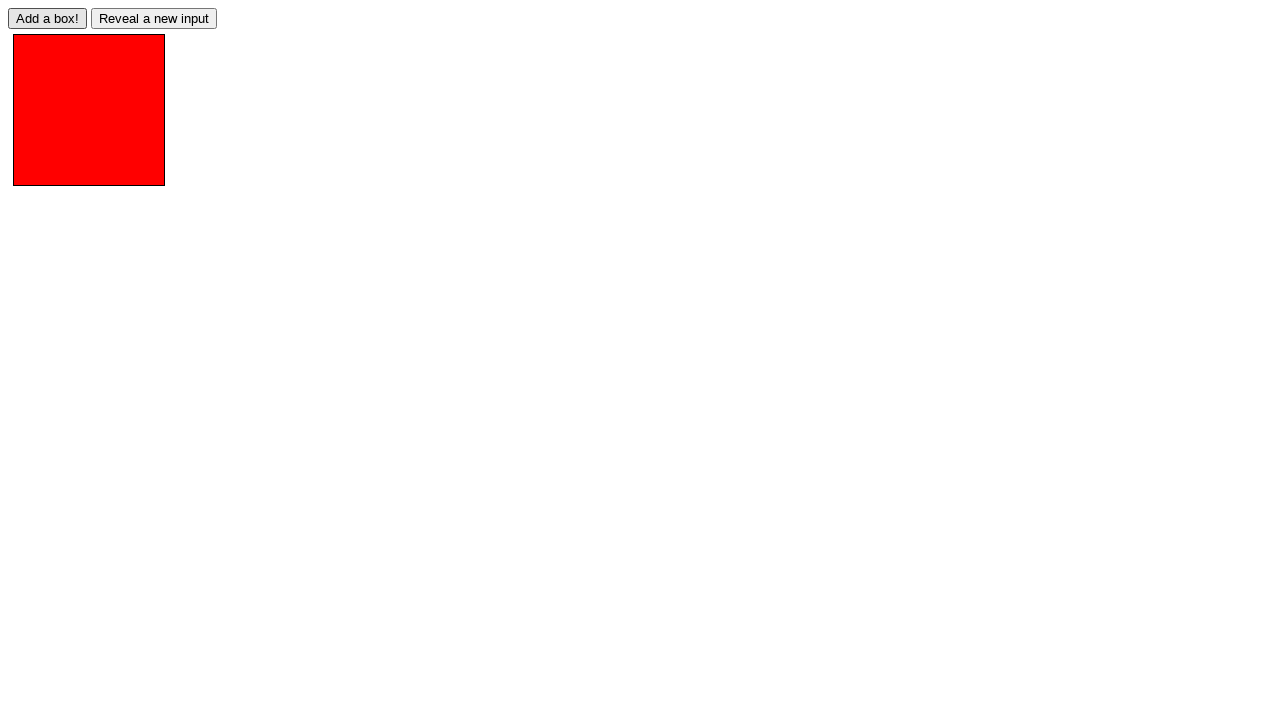

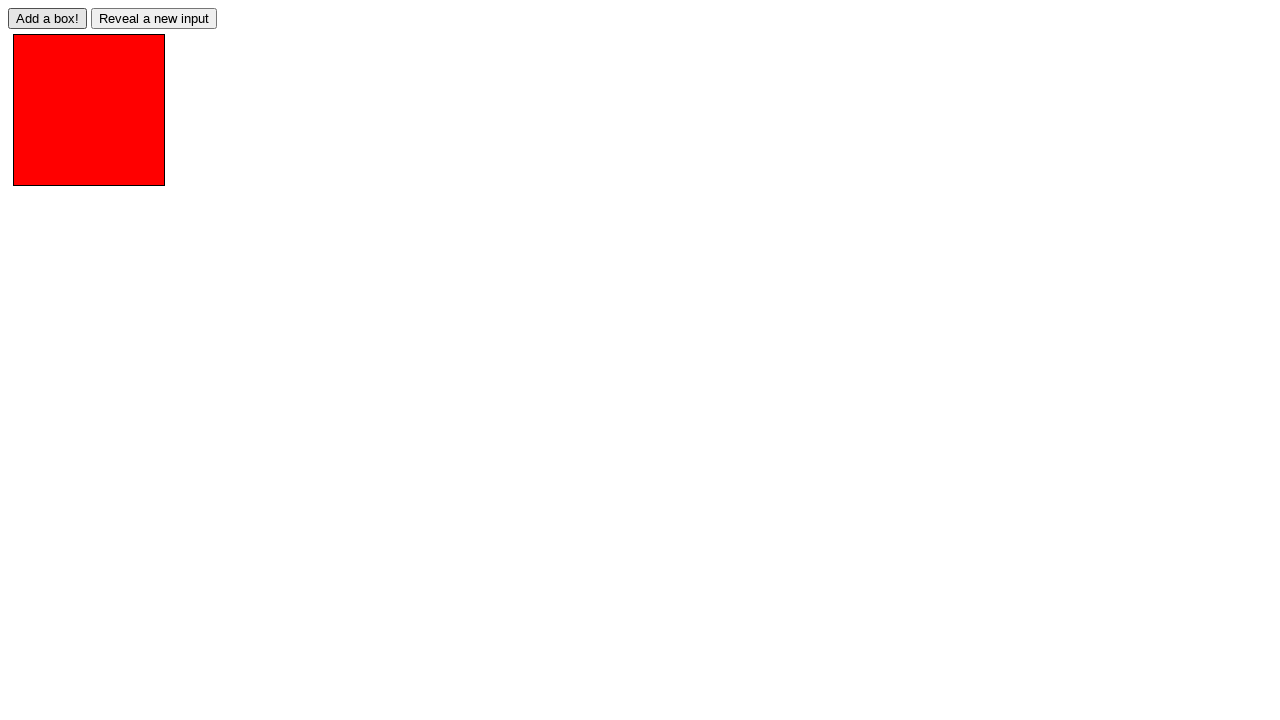